Simple test that navigates to the test automation website and verifies the page loads successfully

Starting URL: https://www.testotomasyonu.com

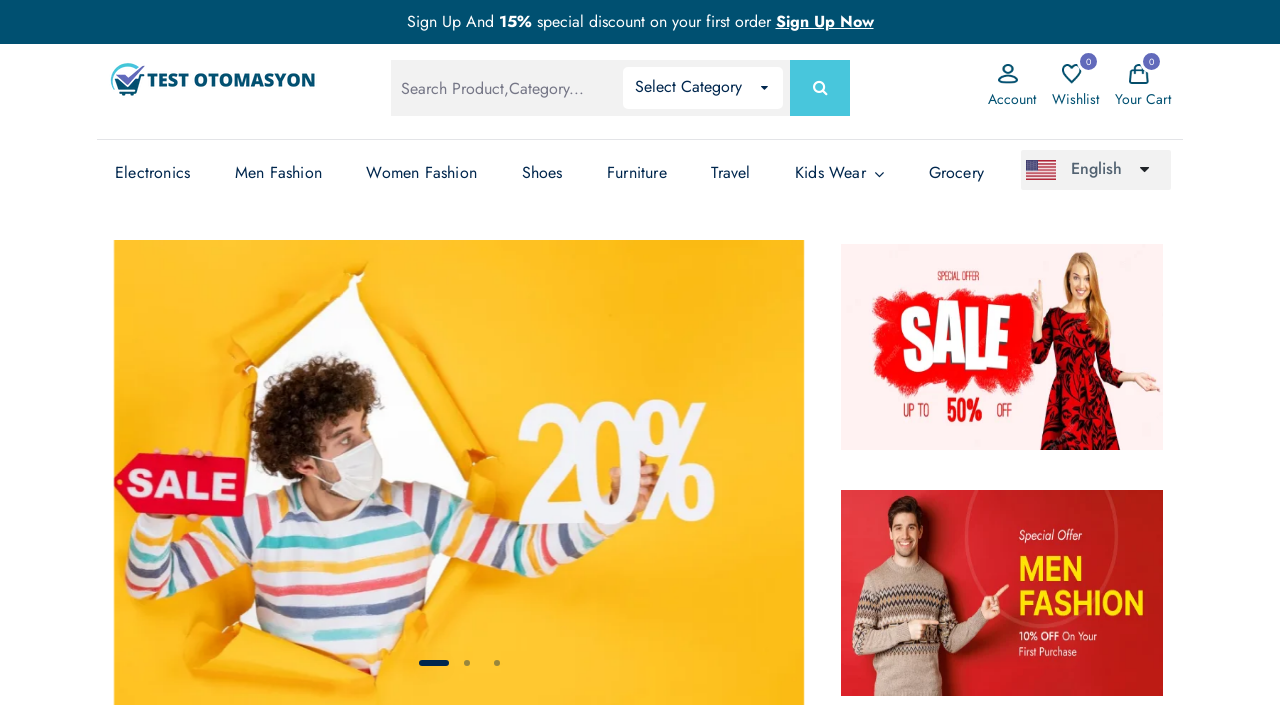

Waited for page DOM content to load
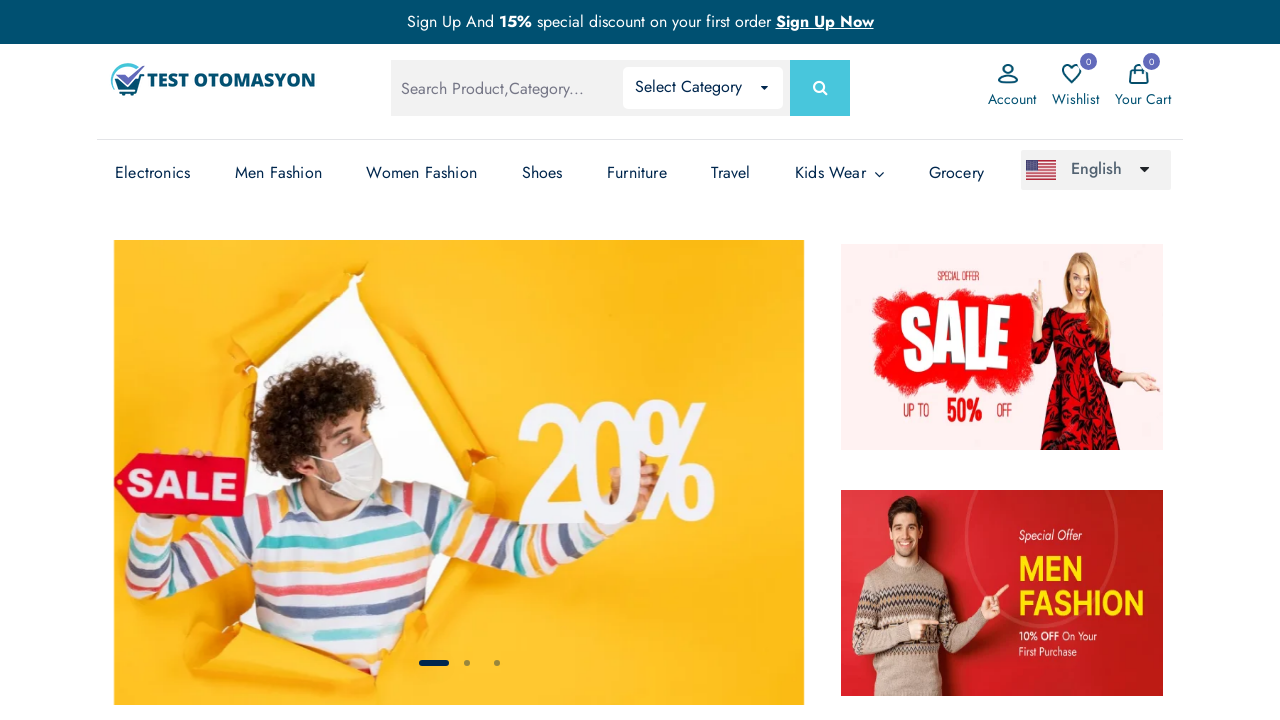

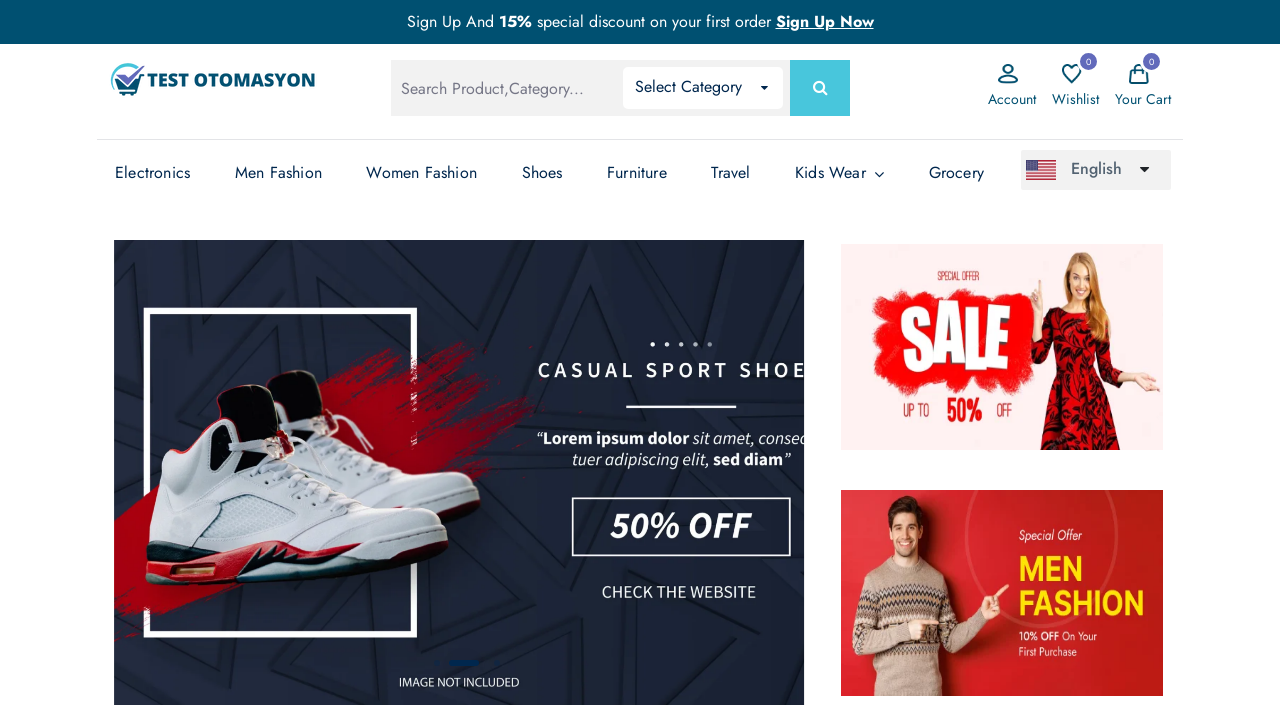